Tests standard click functionality on the buttons page by clicking a dynamic button and verifying the confirmation message appears

Starting URL: https://demoqa.com/buttons

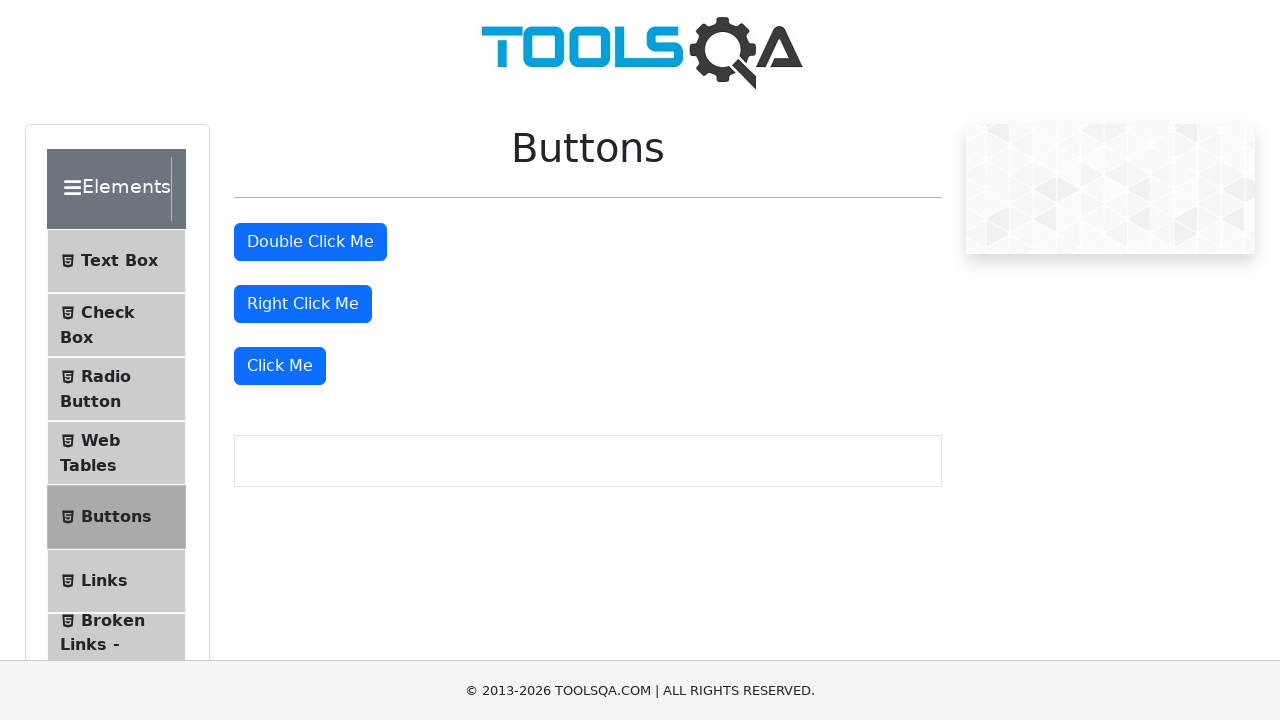

Waited for 'Click Me' button to be visible
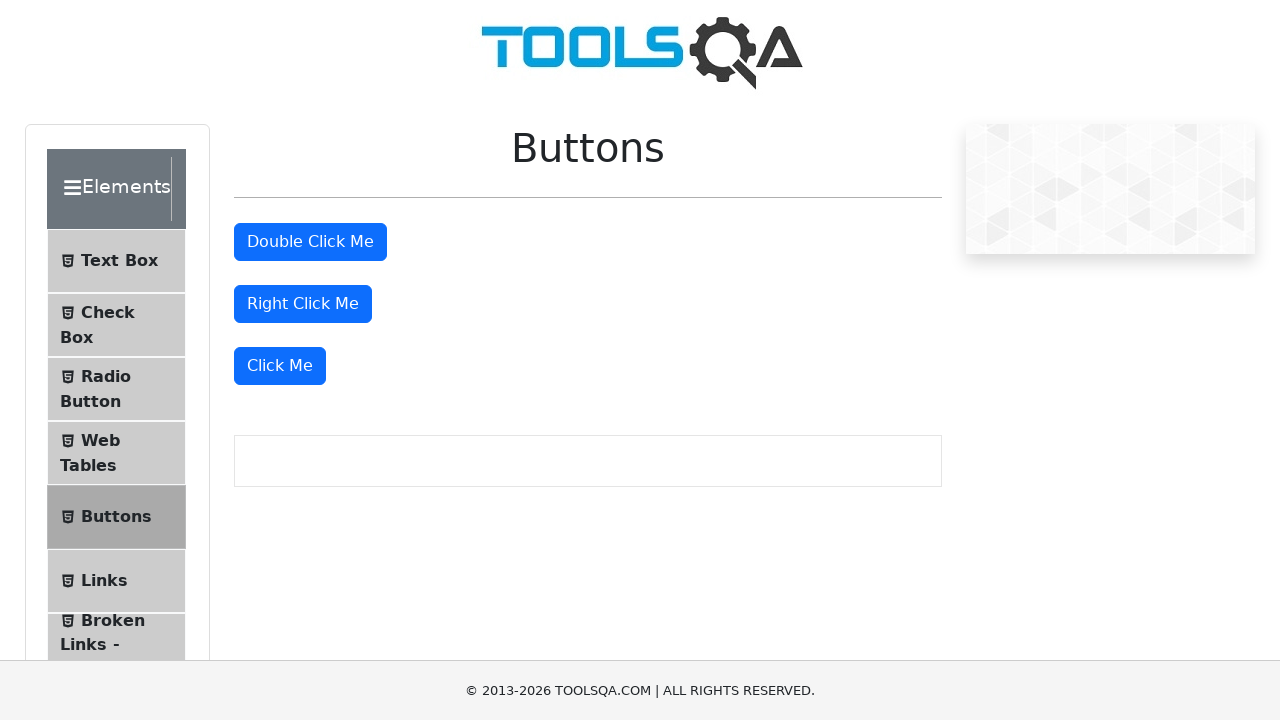

Clicked the dynamic 'Click Me' button at (280, 366) on xpath=//button[text()='Click Me' and not(@id='doubleClickBtn')]
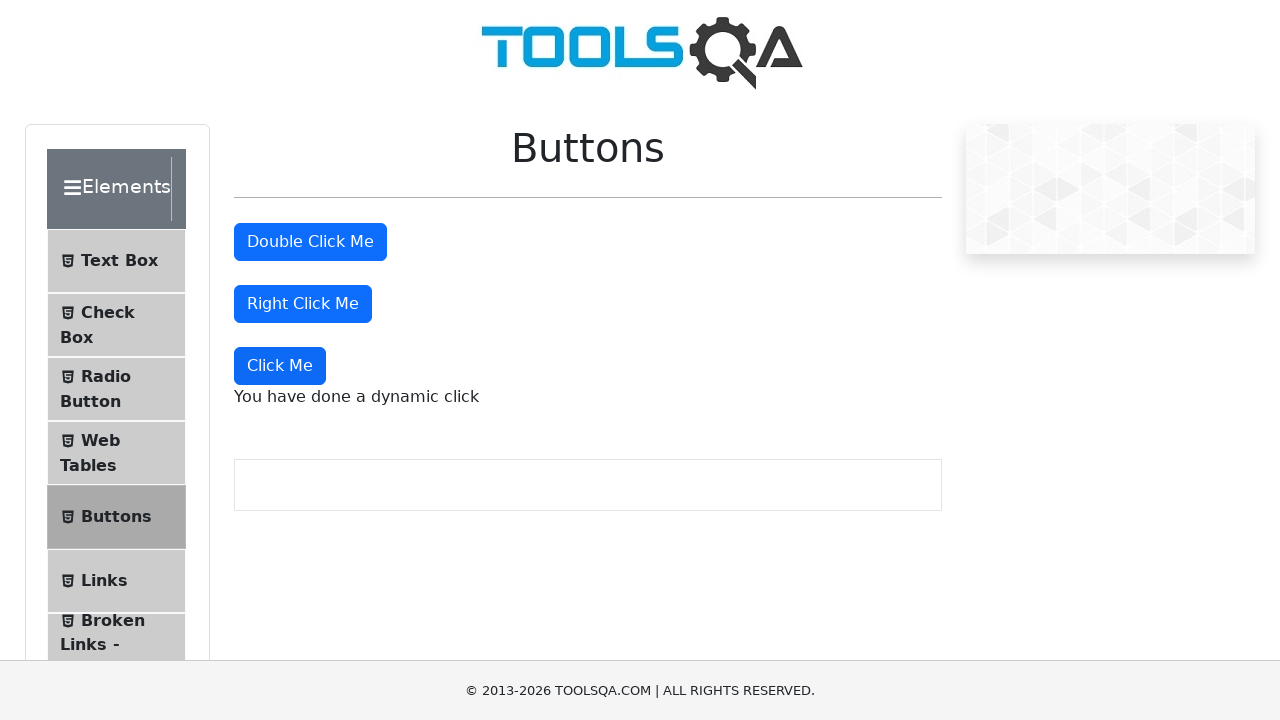

Confirmed click confirmation message appeared
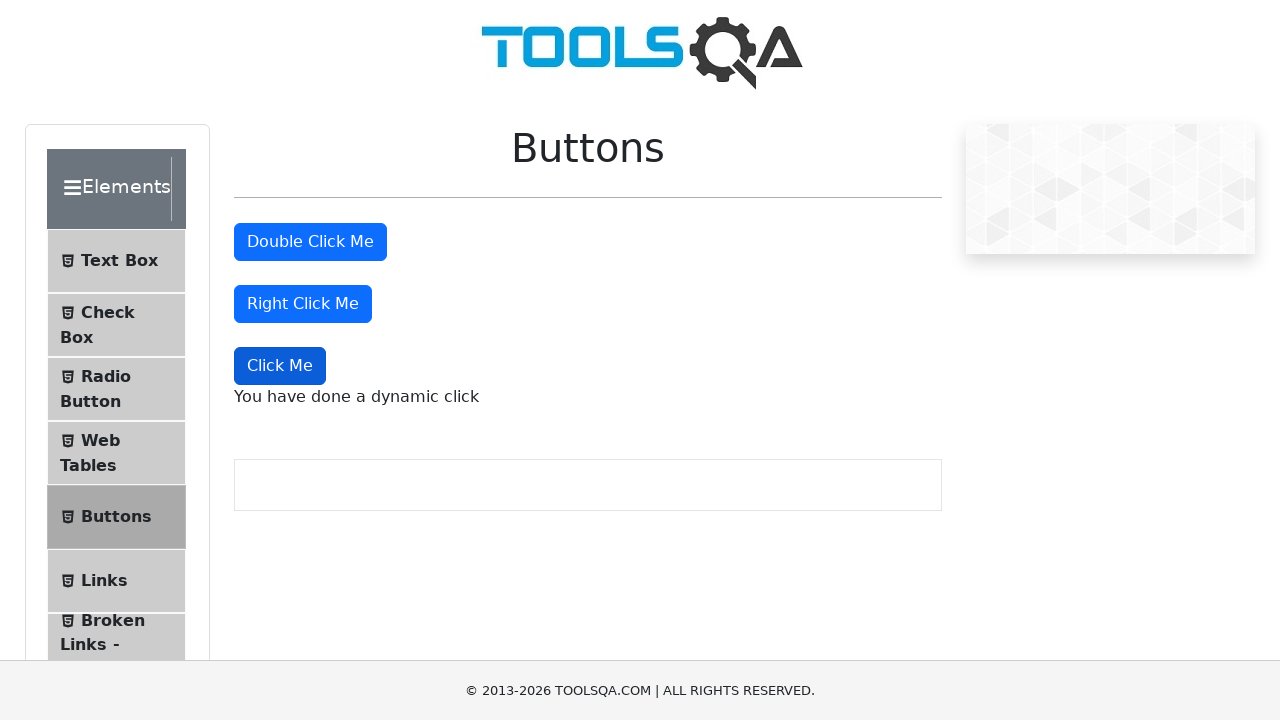

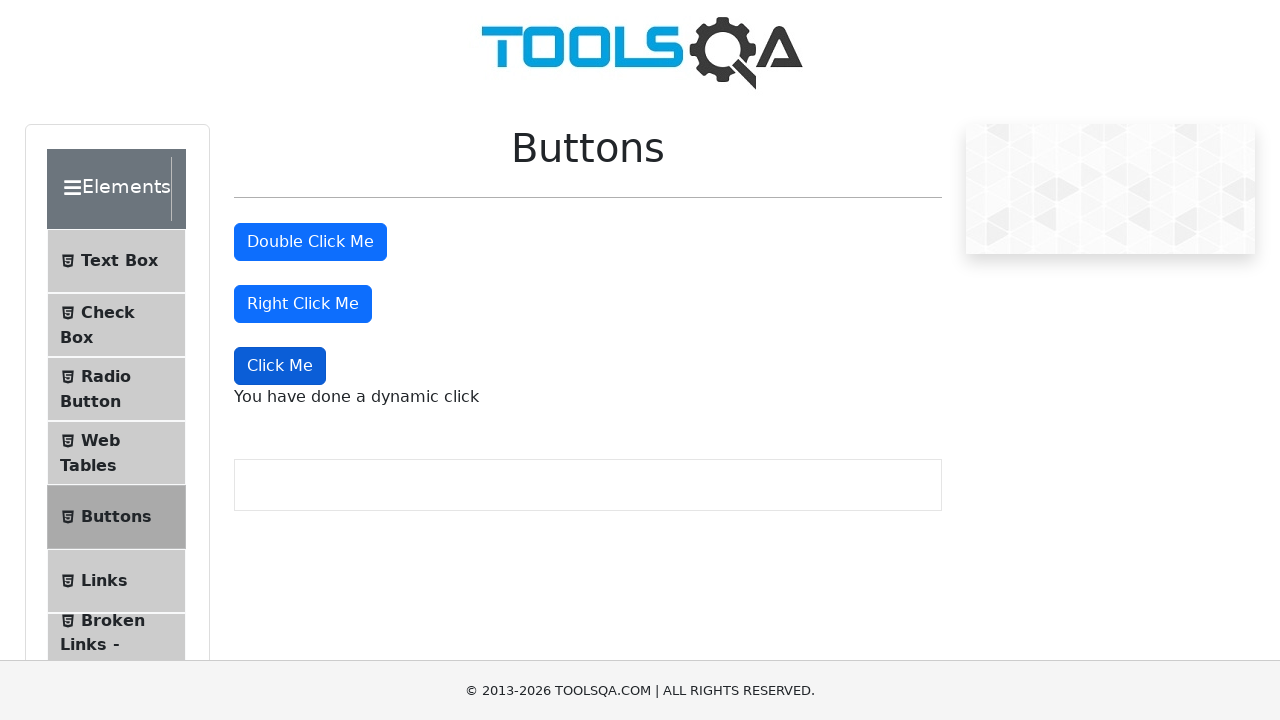